Tests an e-commerce flow by adding multiple vegetables to cart, applying a promo code, and placing an order

Starting URL: https://rahulshettyacademy.com/seleniumPractise/#/

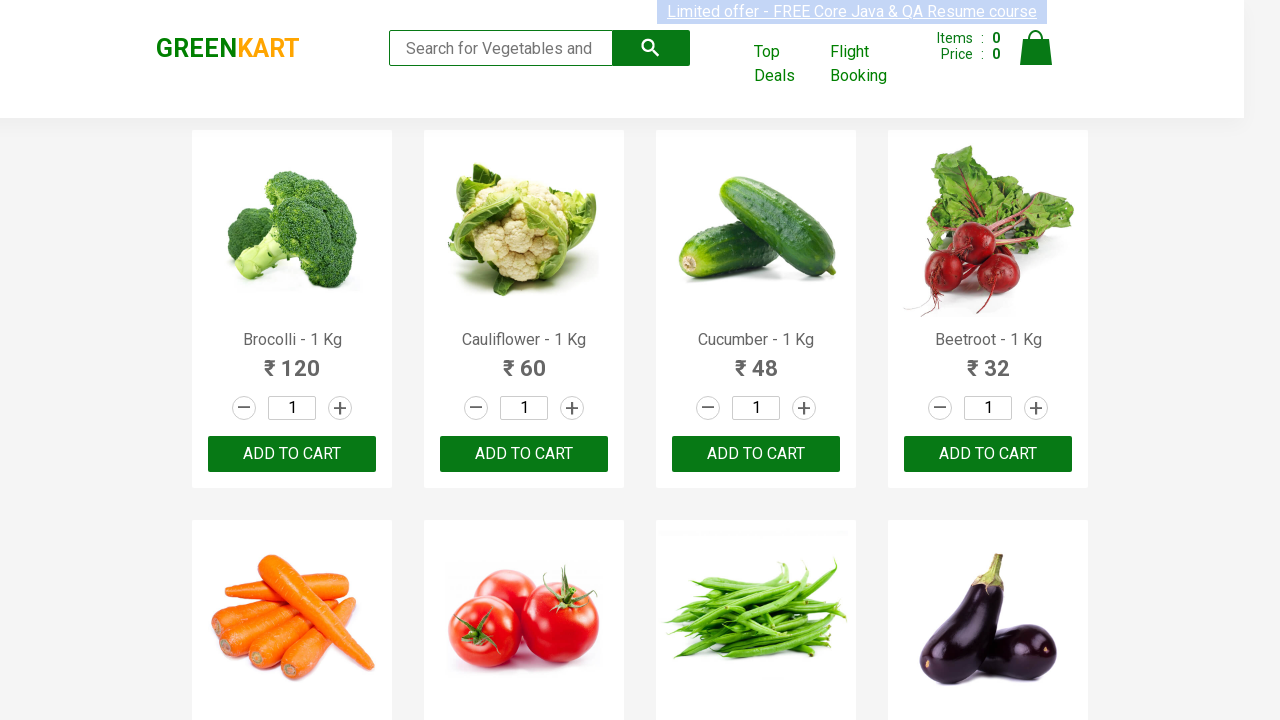

Waited for product names to load
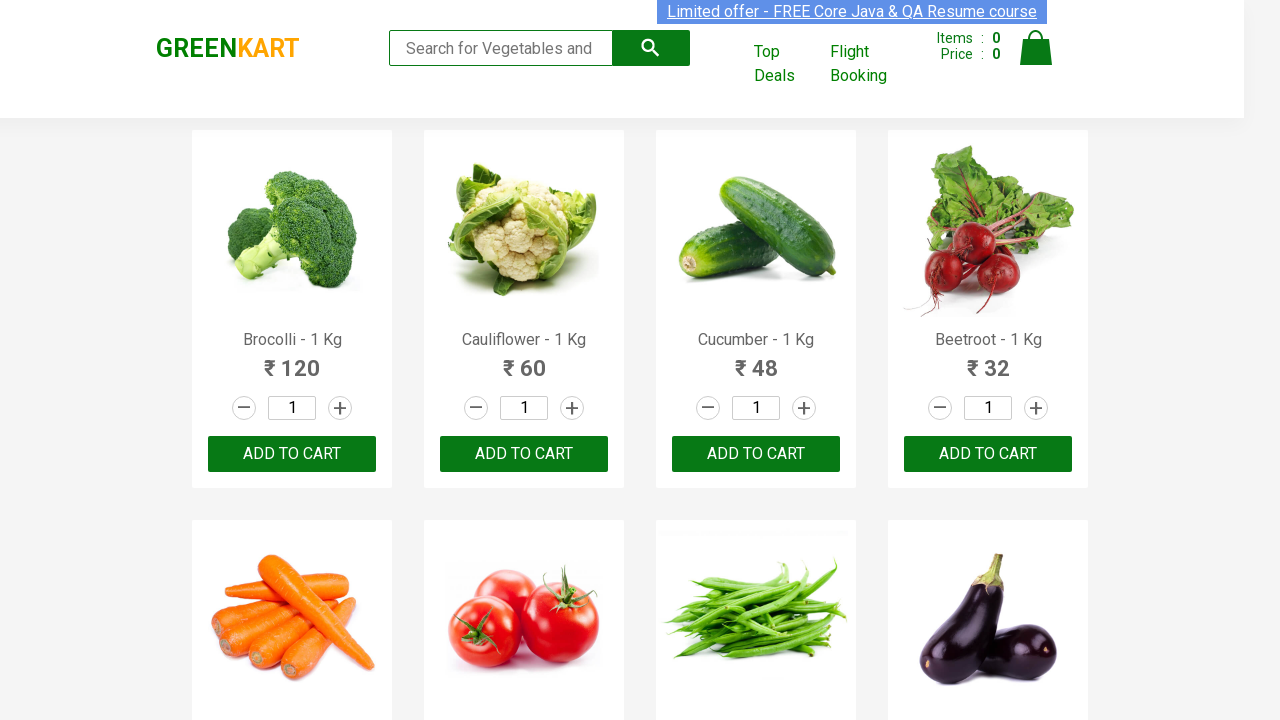

Retrieved all product name elements
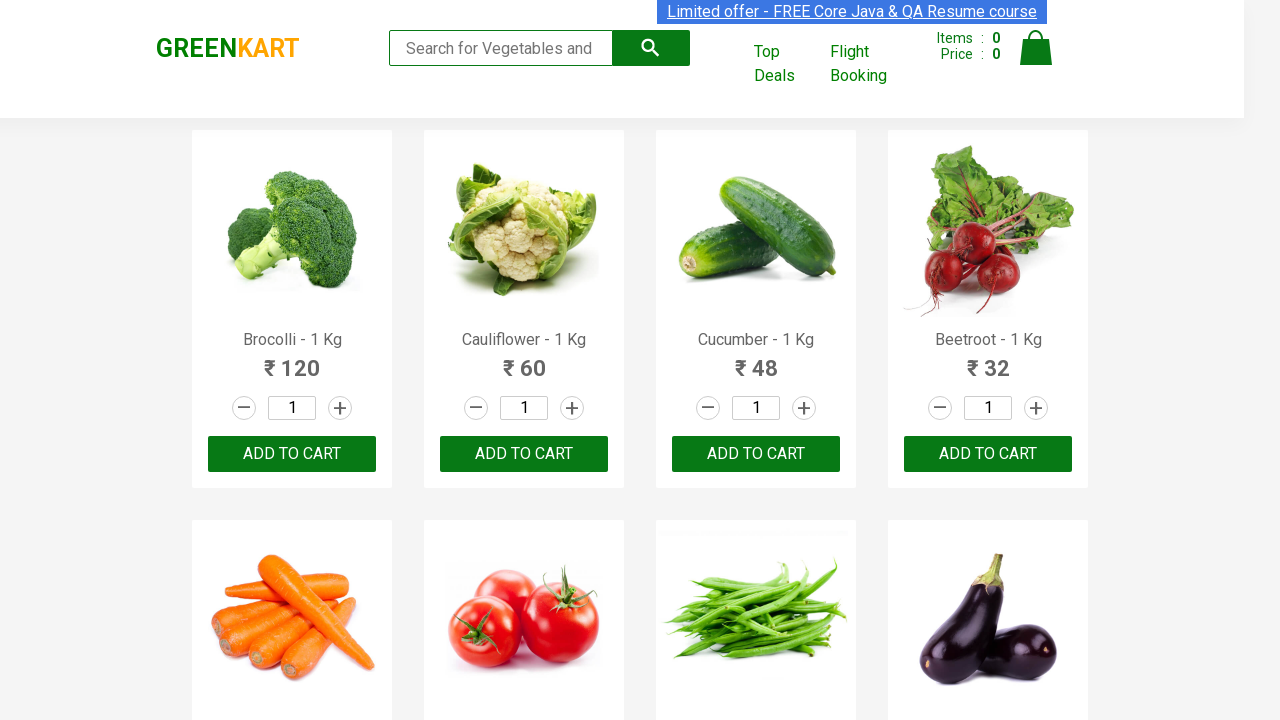

Retrieved all add to cart buttons
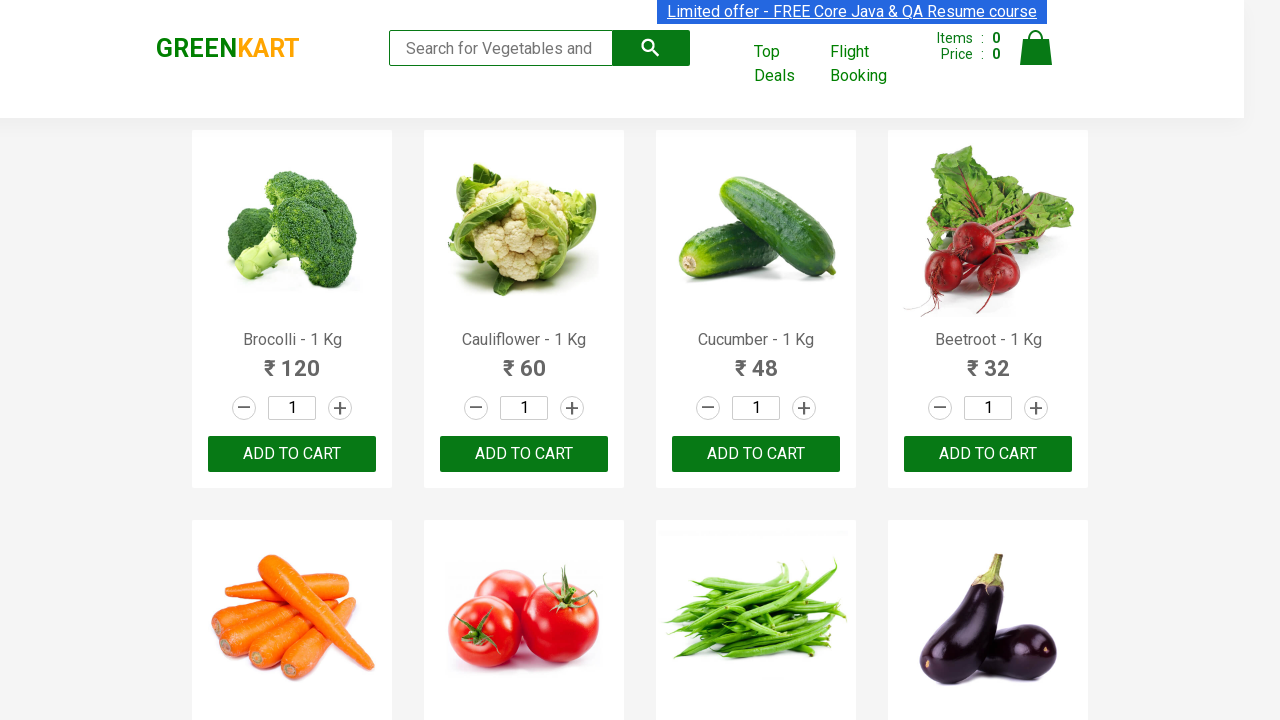

Added Cucumber to cart at (756, 454) on div.product-action button >> nth=2
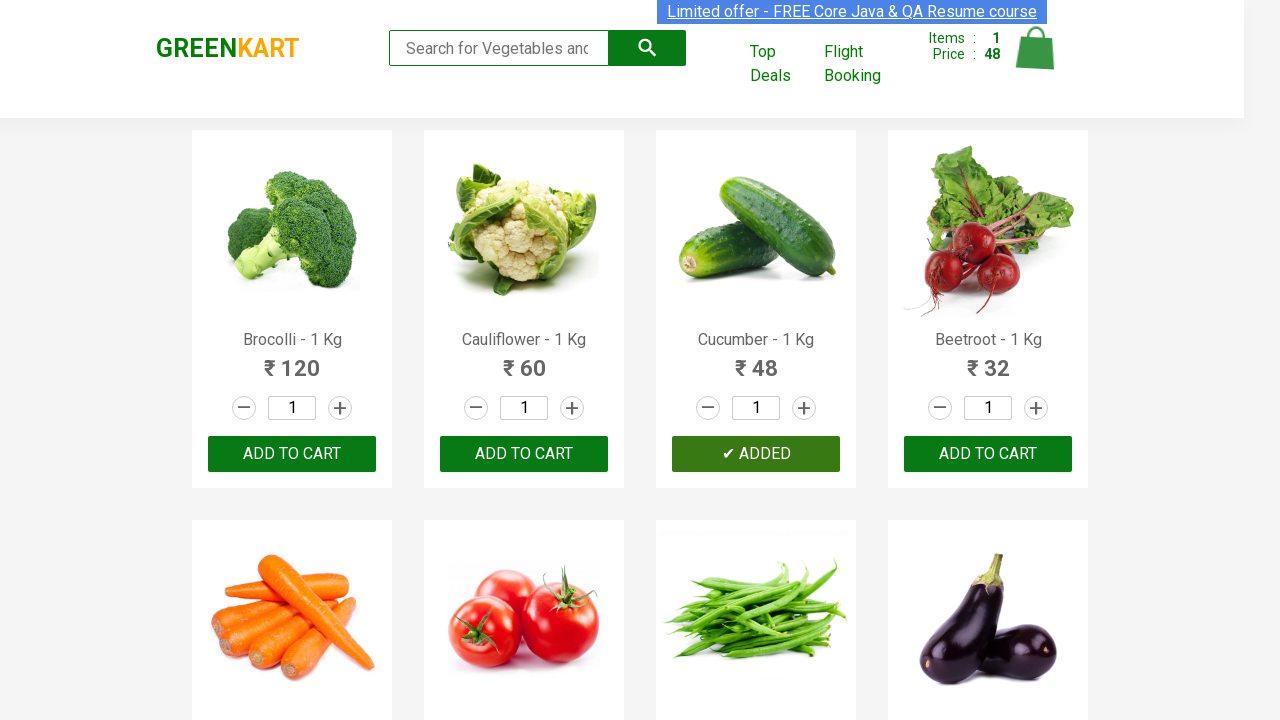

Added Beetroot to cart at (988, 454) on div.product-action button >> nth=3
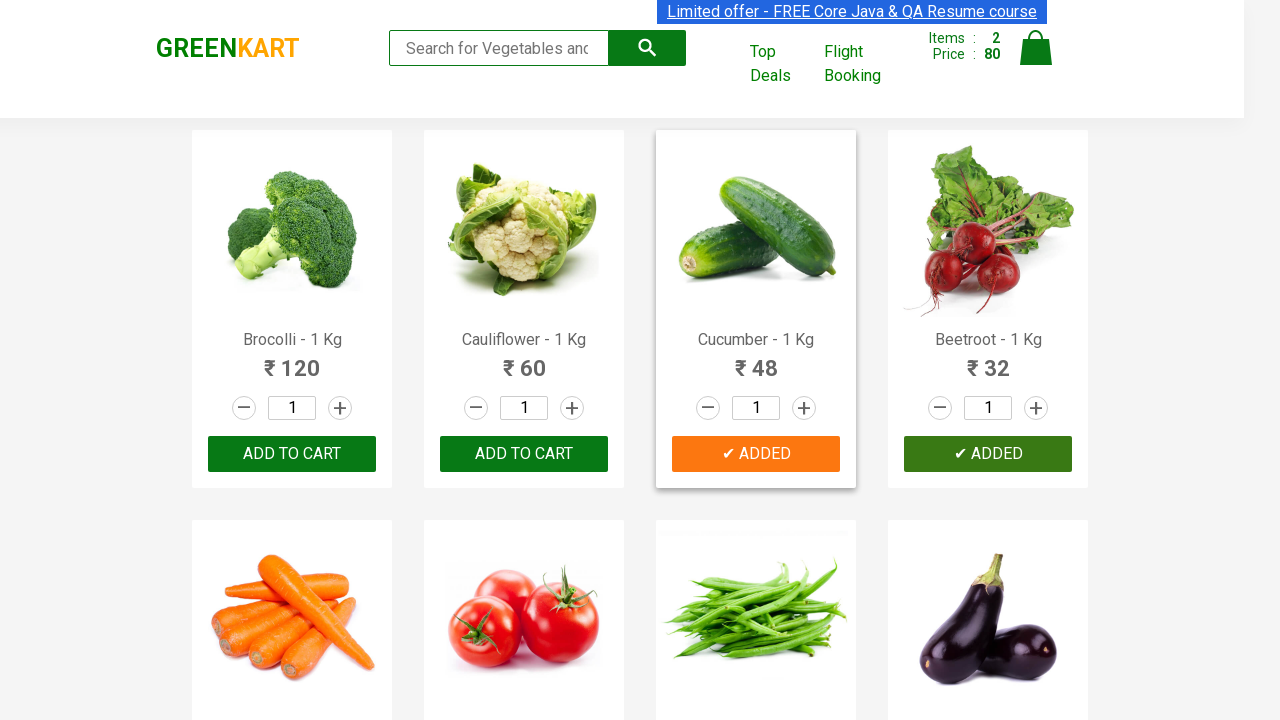

Added Carrot to cart at (292, 360) on div.product-action button >> nth=4
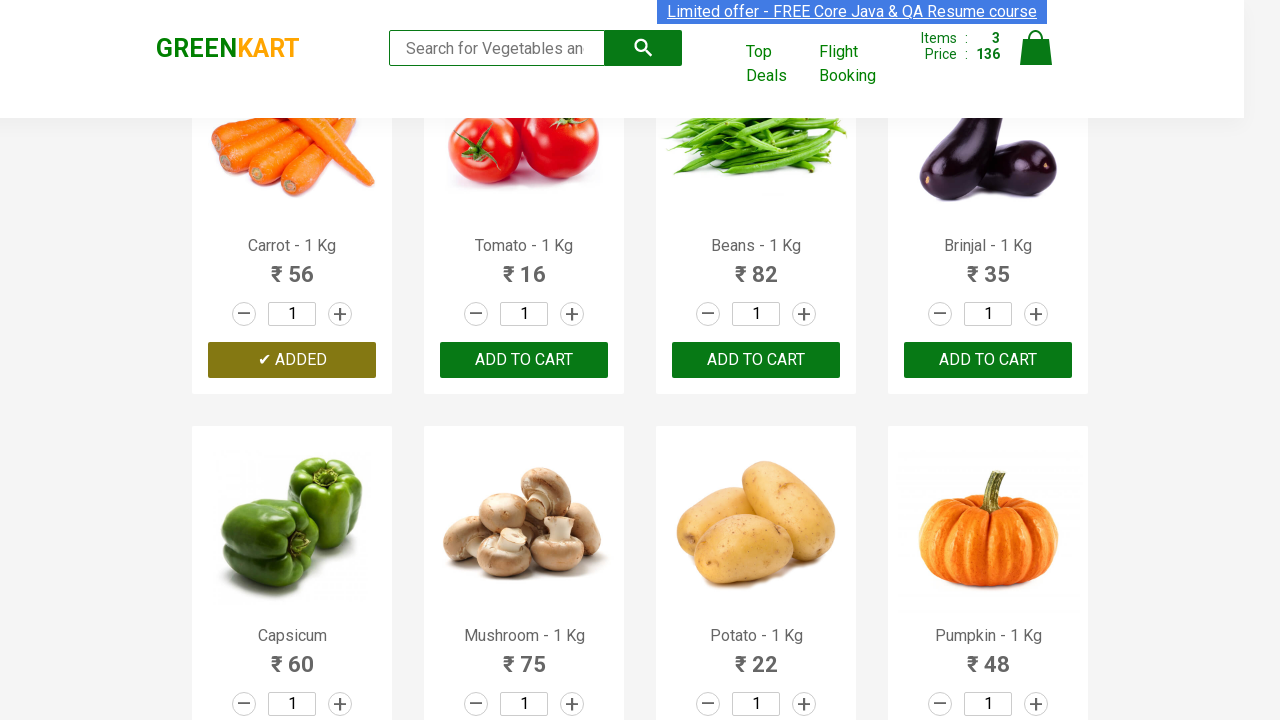

Added Potato to cart at (756, 360) on div.product-action button >> nth=10
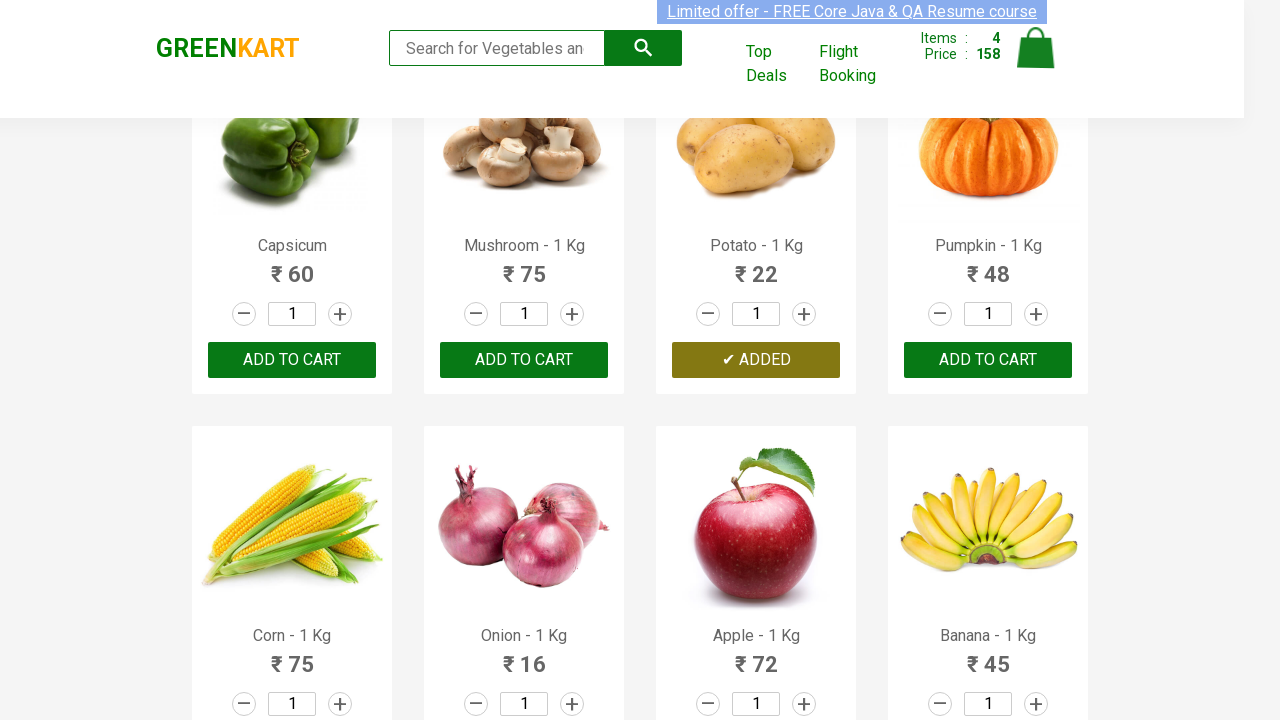

Clicked on cart icon at (1036, 48) on img[alt='Cart']
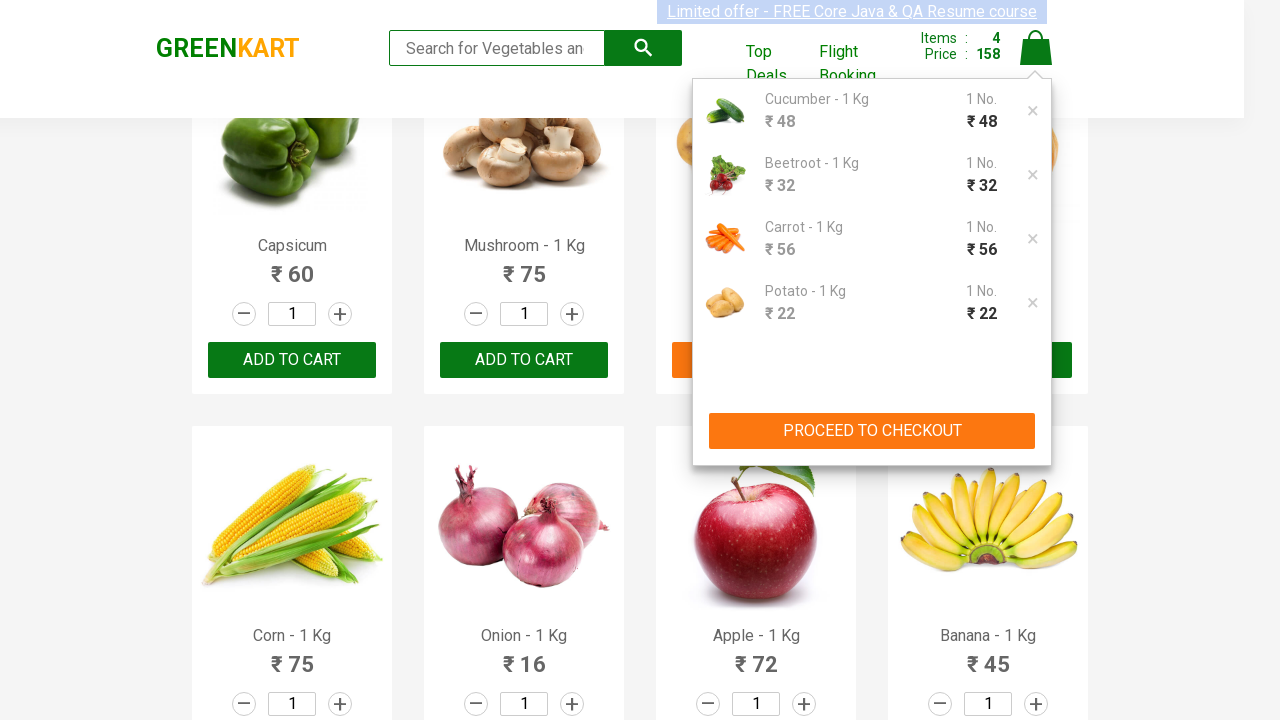

Clicked PROCEED TO CHECKOUT button at (872, 431) on xpath=//button[text()='PROCEED TO CHECKOUT']
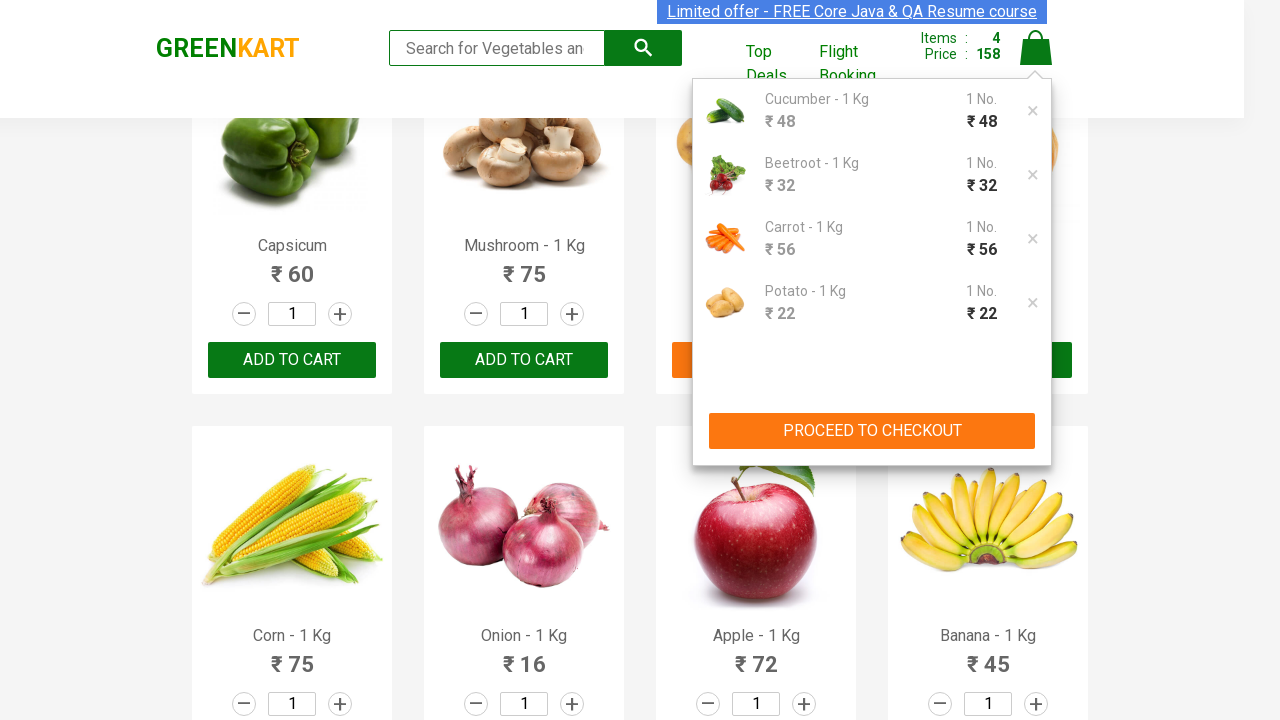

Entered promo code 'rahulshettyacademy' on .promoCode
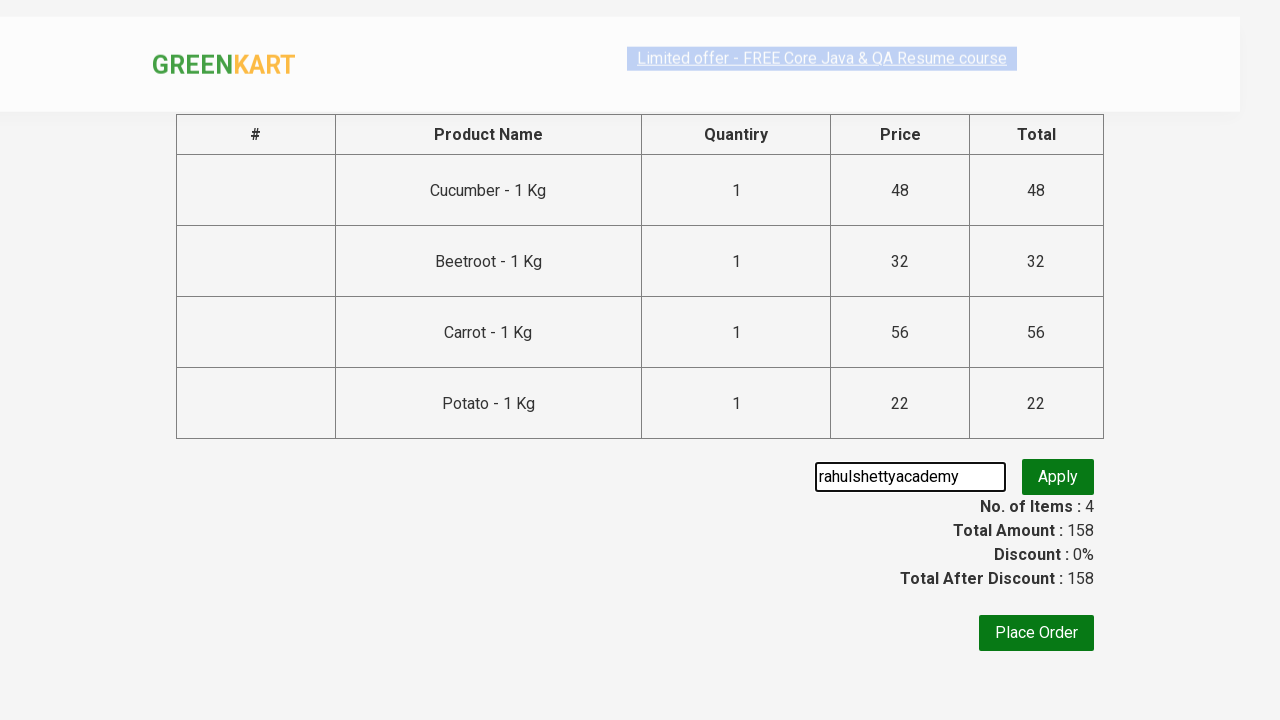

Clicked apply promo button at (1058, 477) on button.promoBtn
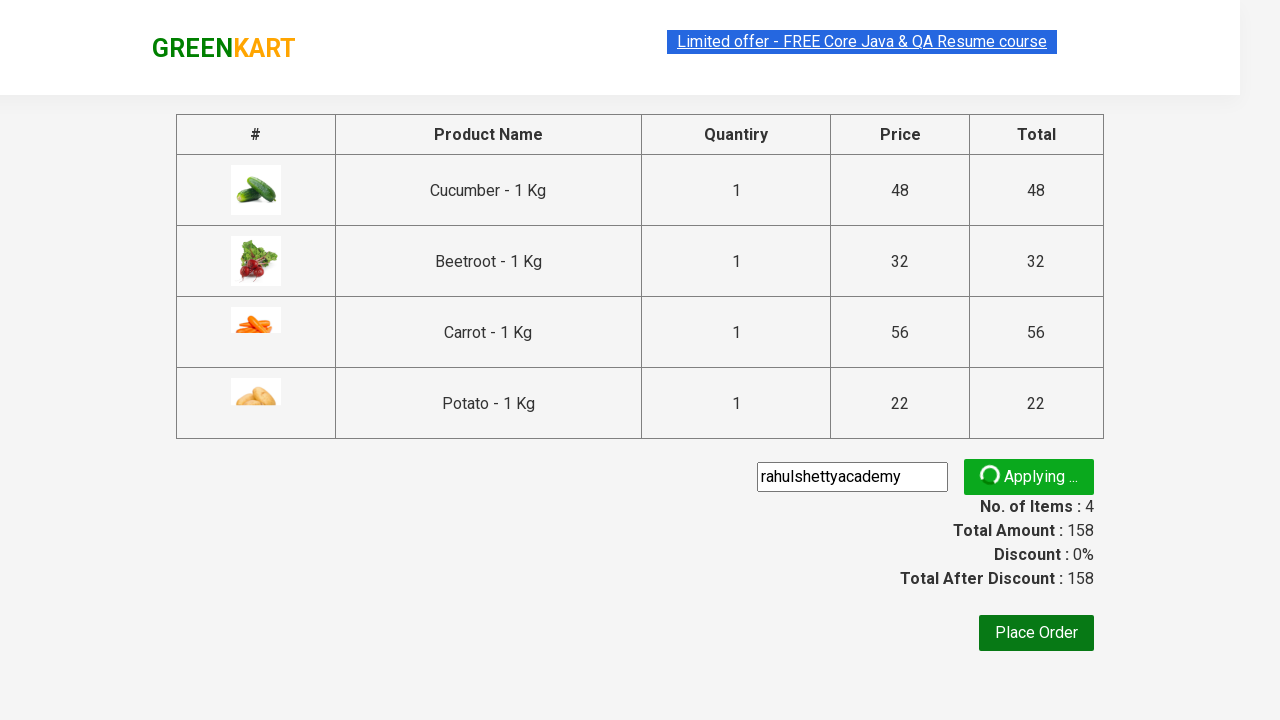

Promo validation message appeared
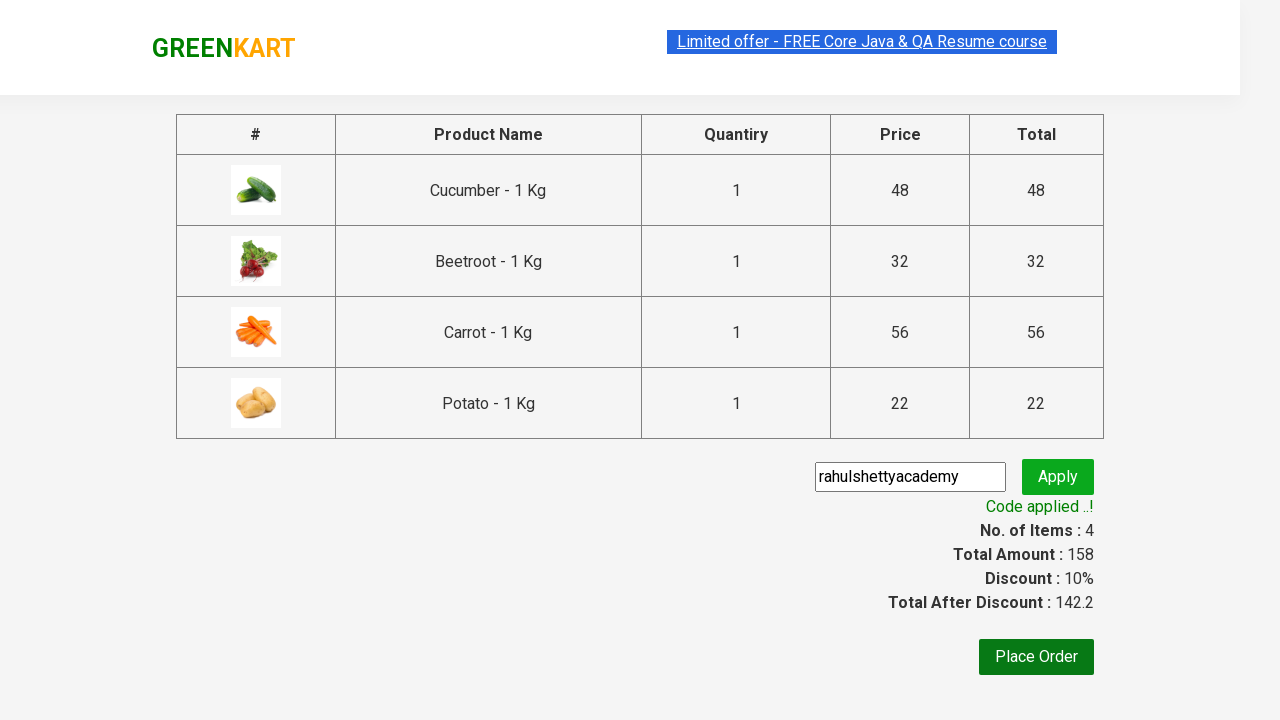

Retrieved promo message: Code applied ..!
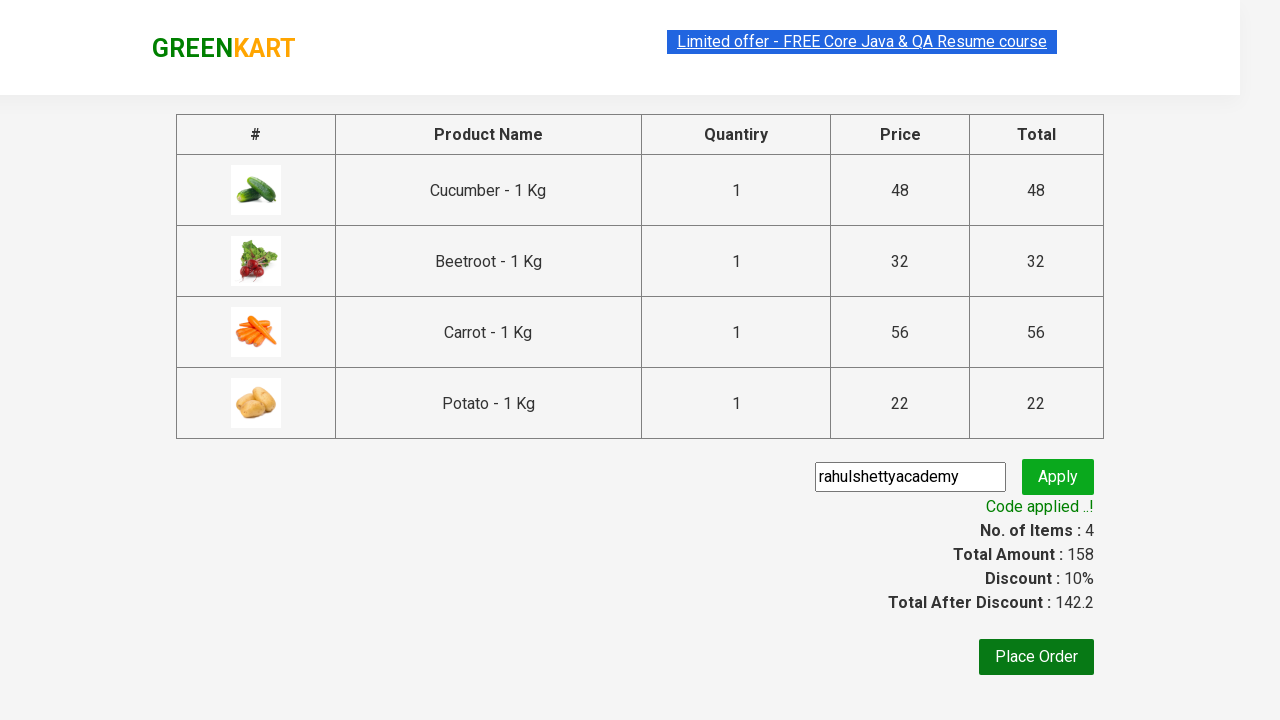

Clicked Place Order button at (1036, 657) on xpath=//button[text()='Place Order']
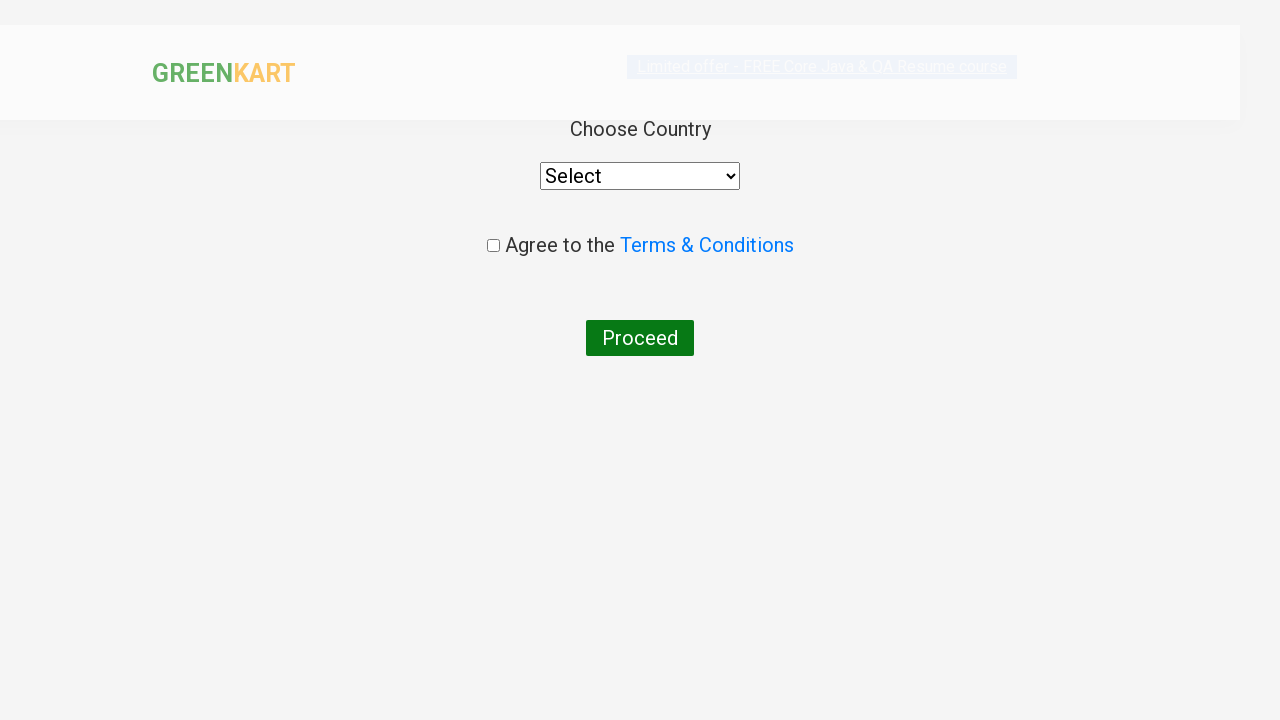

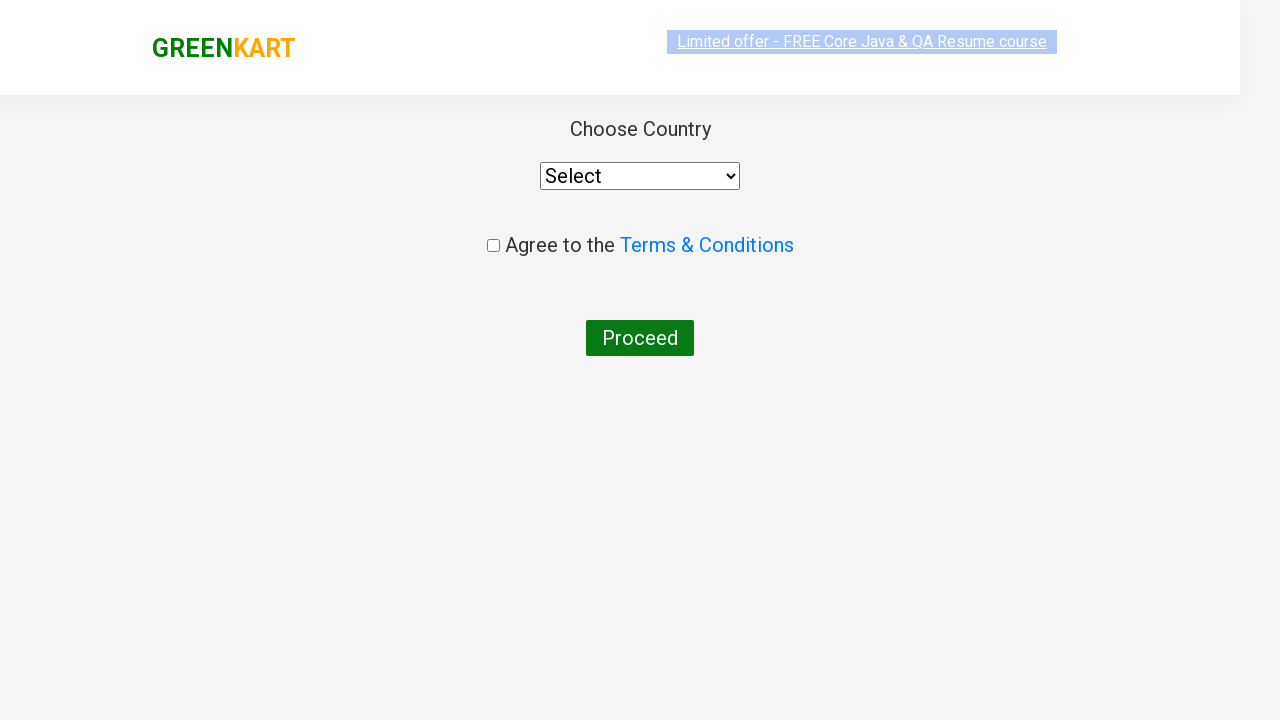